Tests drag and drop functionality by dragging a ball element to two different drop zones and verifying the "Dropped!" text appears after each drop

Starting URL: https://training-support.net/webelements/drag-drop

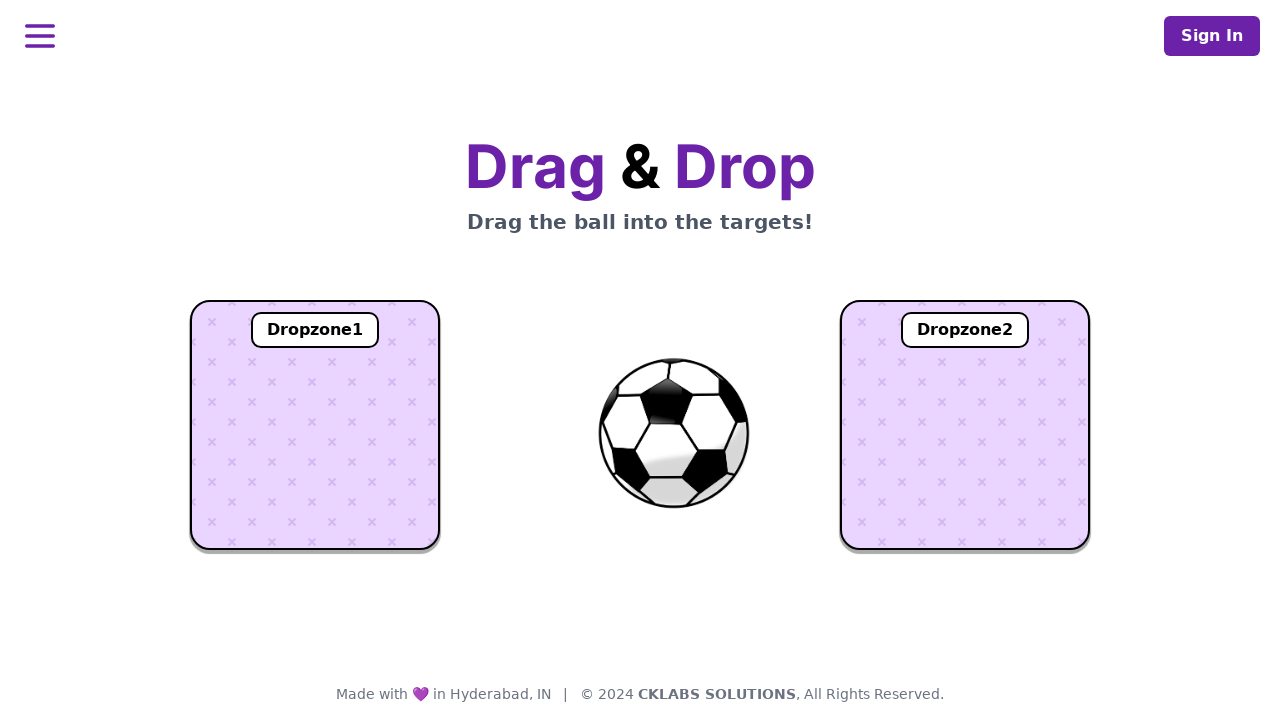

Located the draggable ball element
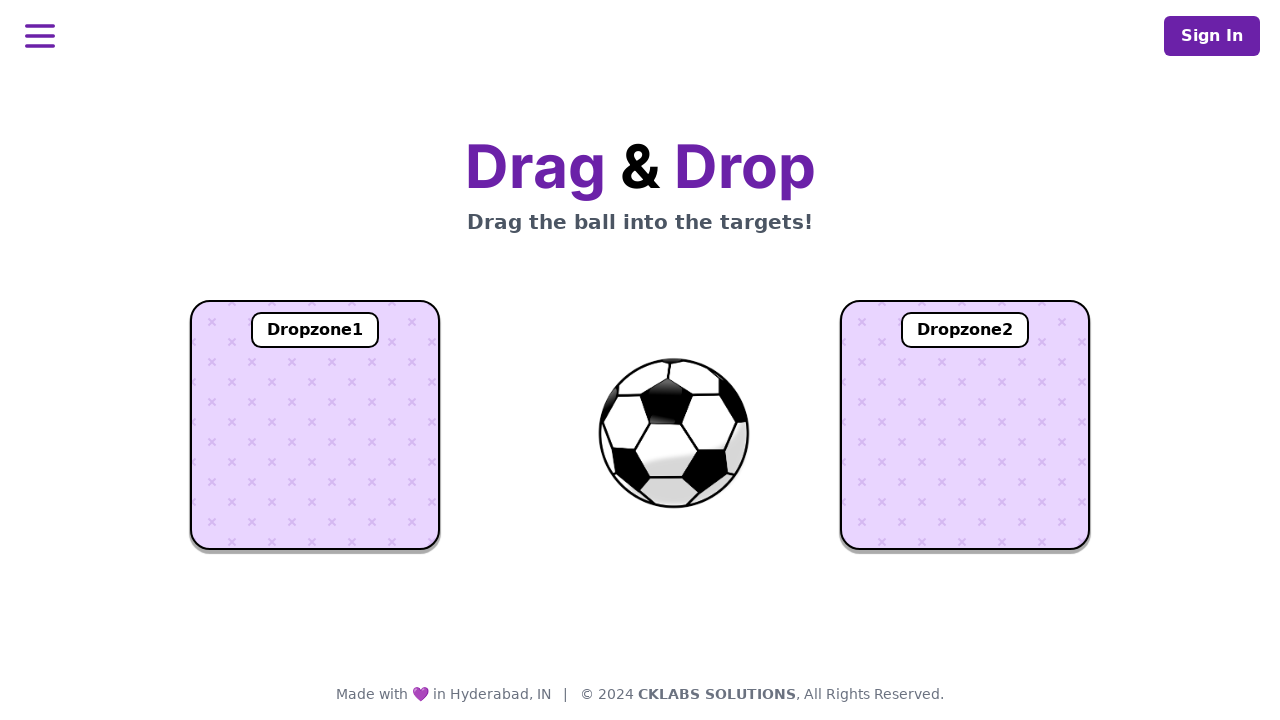

Located the first drop zone
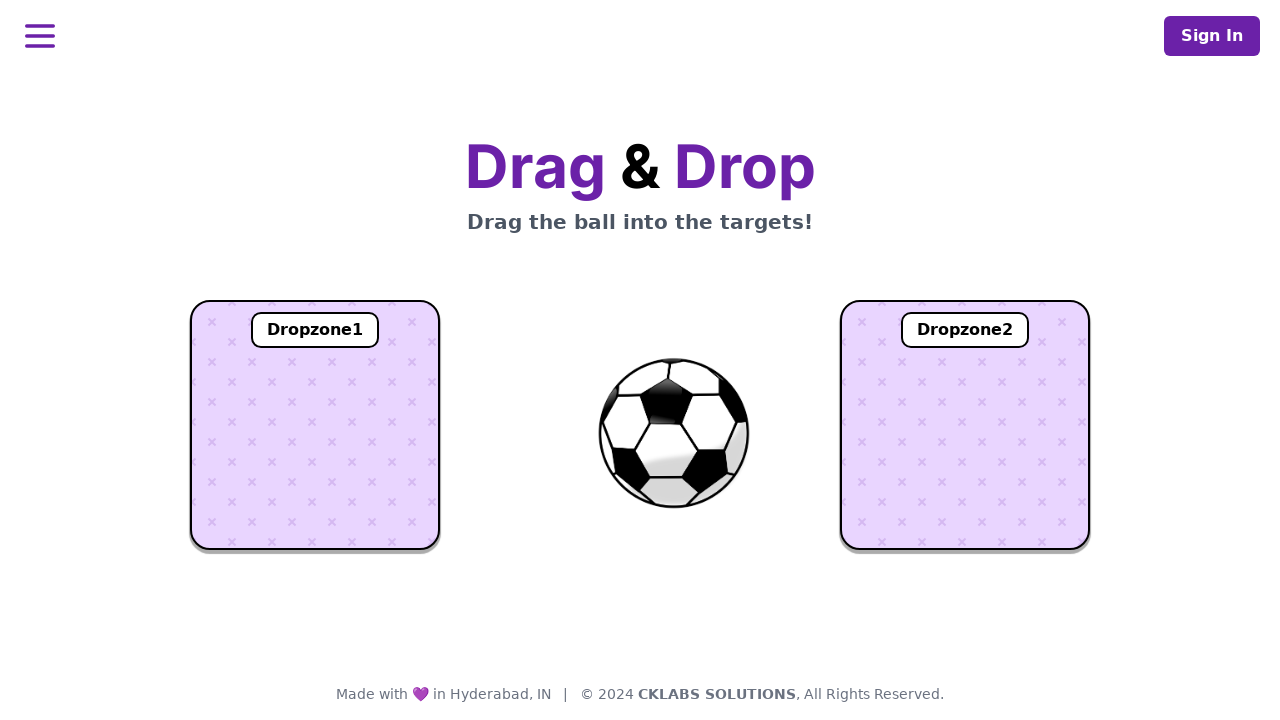

Dragged ball to first drop zone at (315, 425)
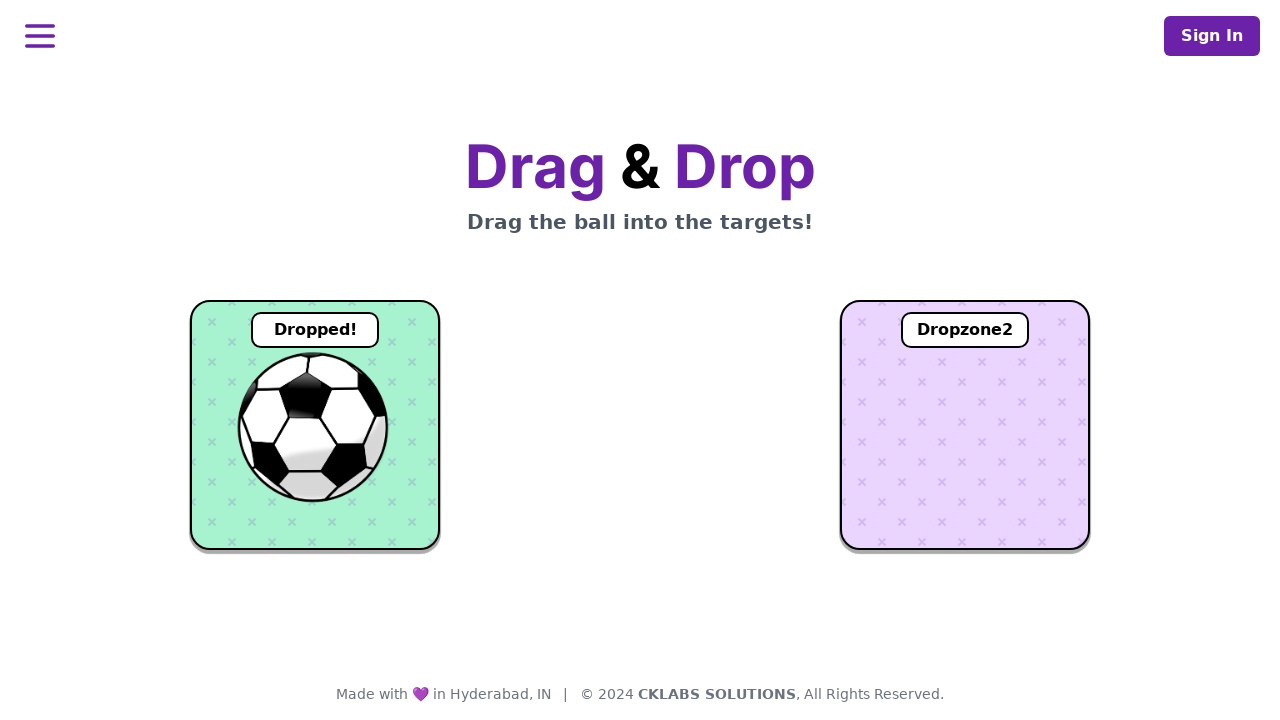

Verified 'Dropped!' text appeared after first drop
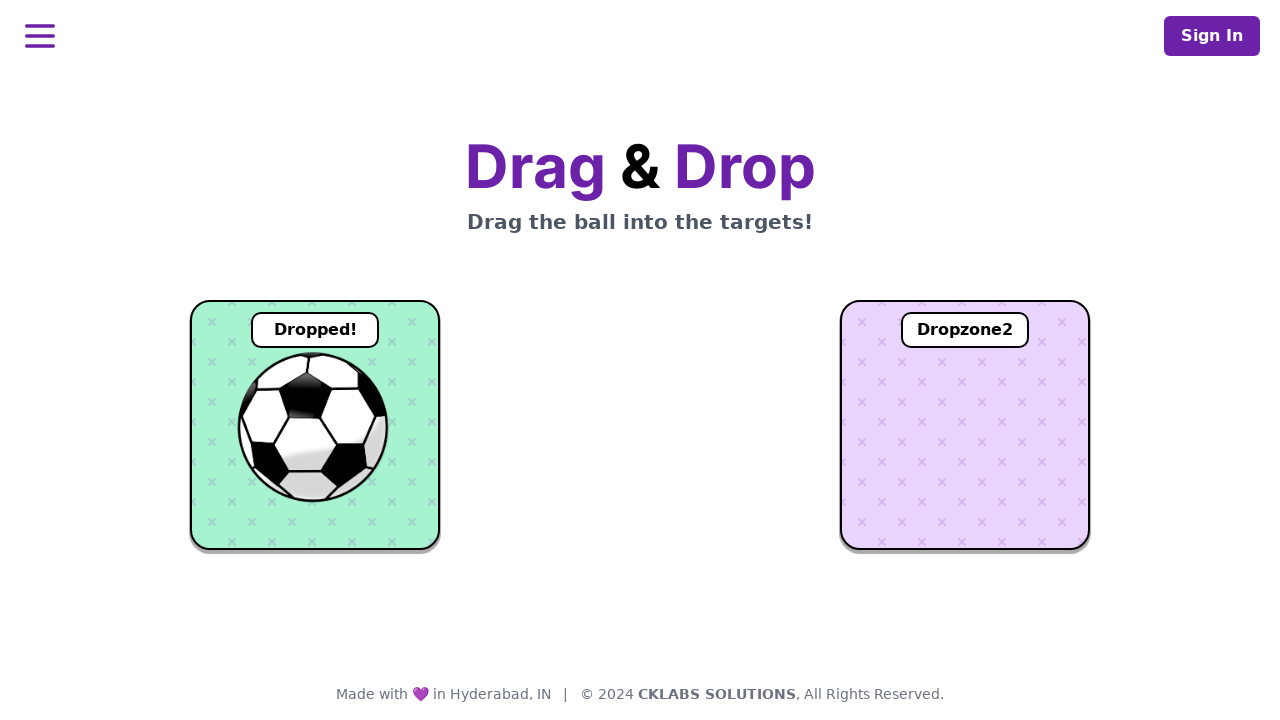

Located the second drop zone
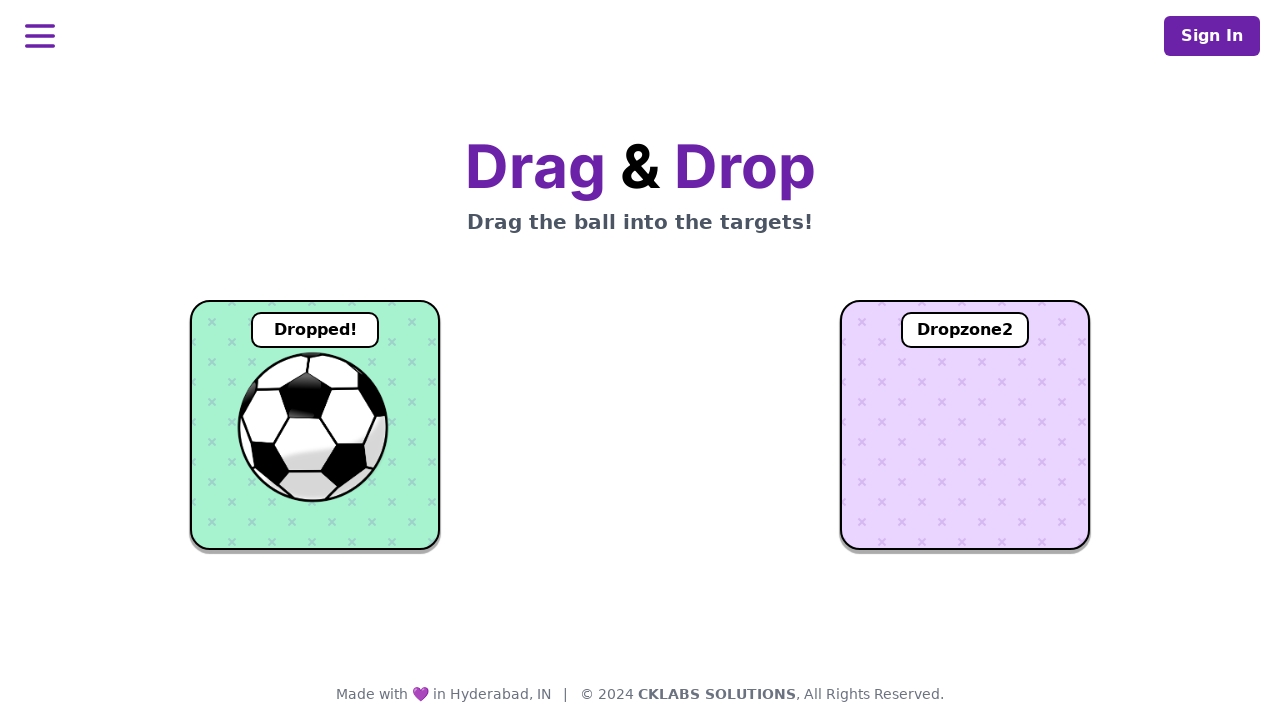

Dragged ball to second drop zone at (965, 425)
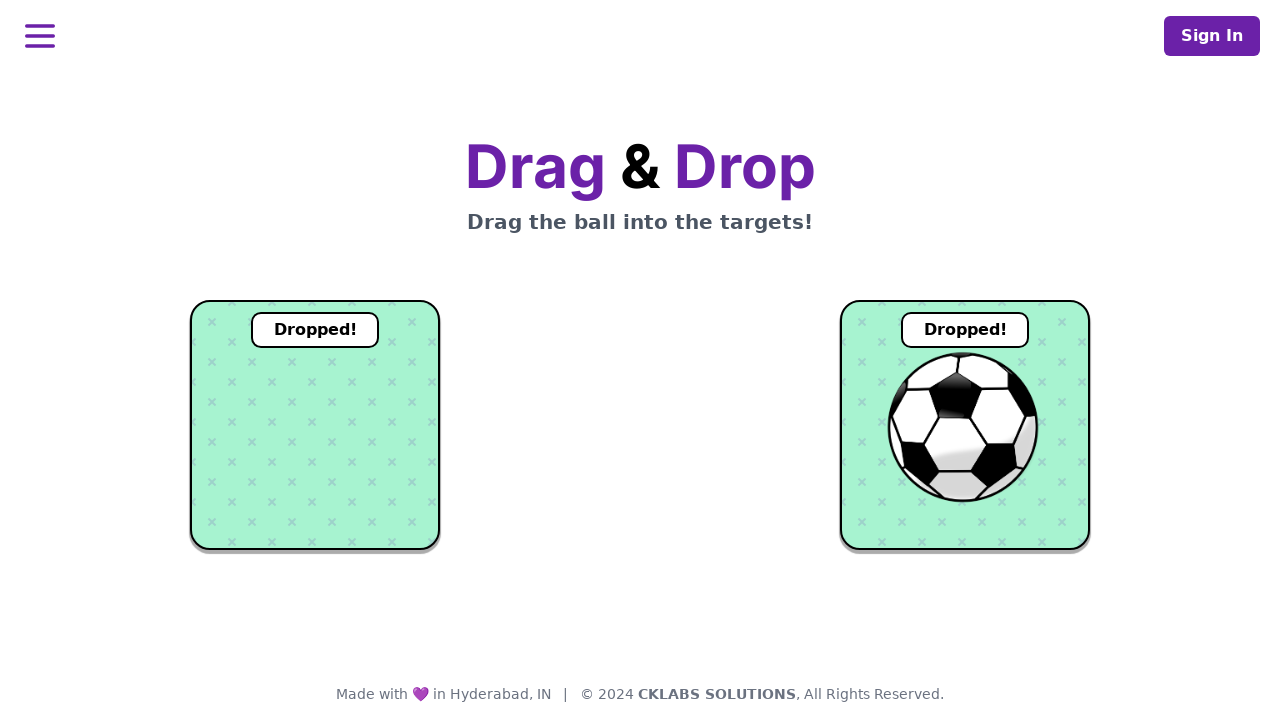

Verified 'Dropped!' text appeared after second drop
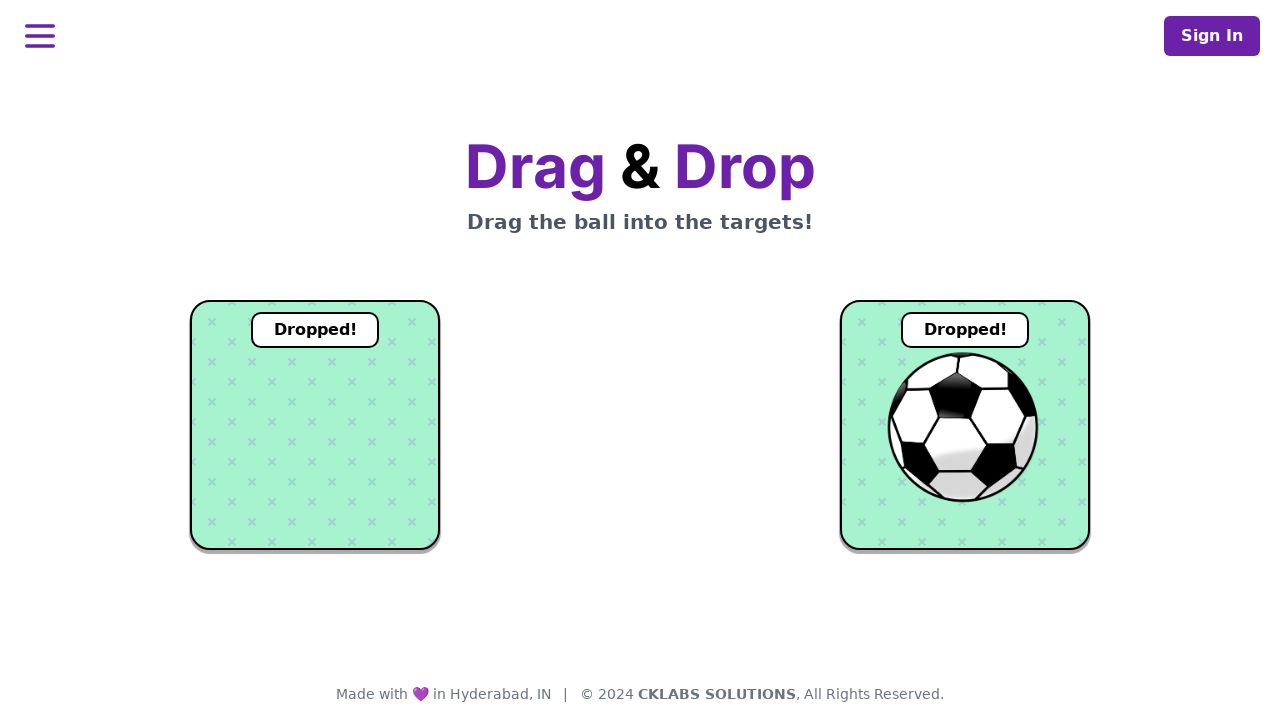

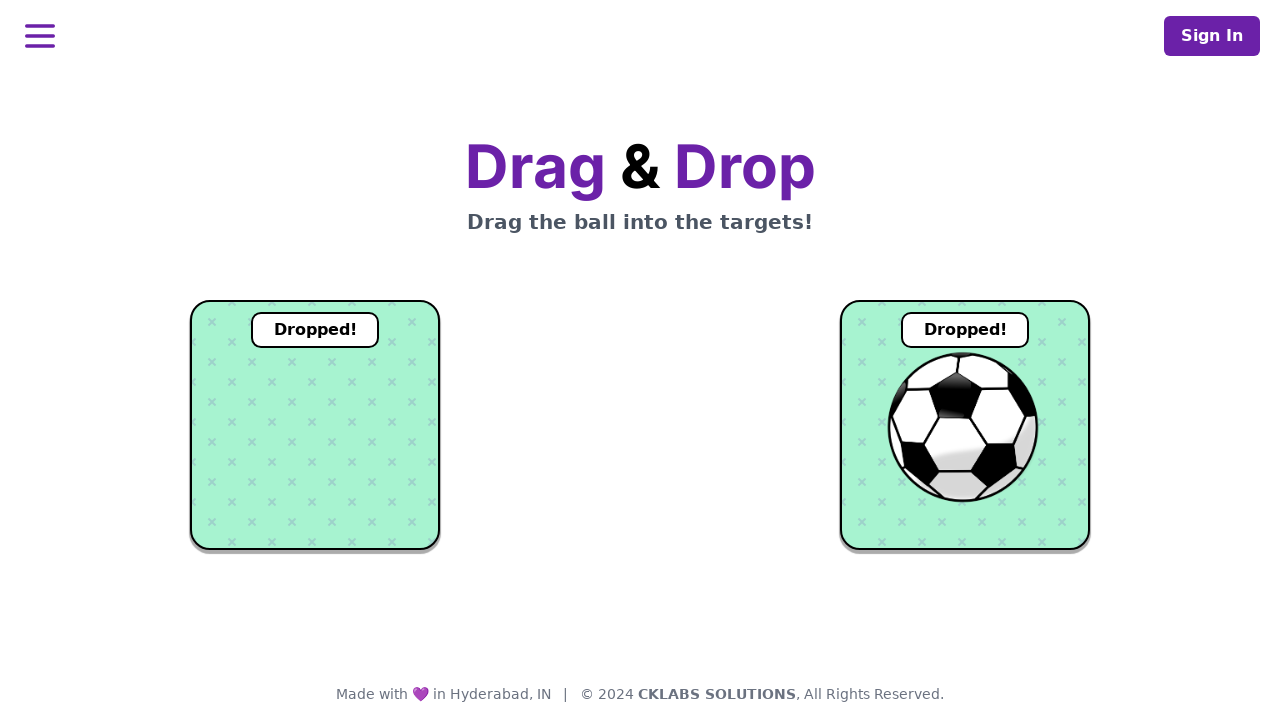